Tests form elements using helper functions to check display status and interact with email, education and radio fields

Starting URL: https://automationfc.github.io/basic-form/index.html

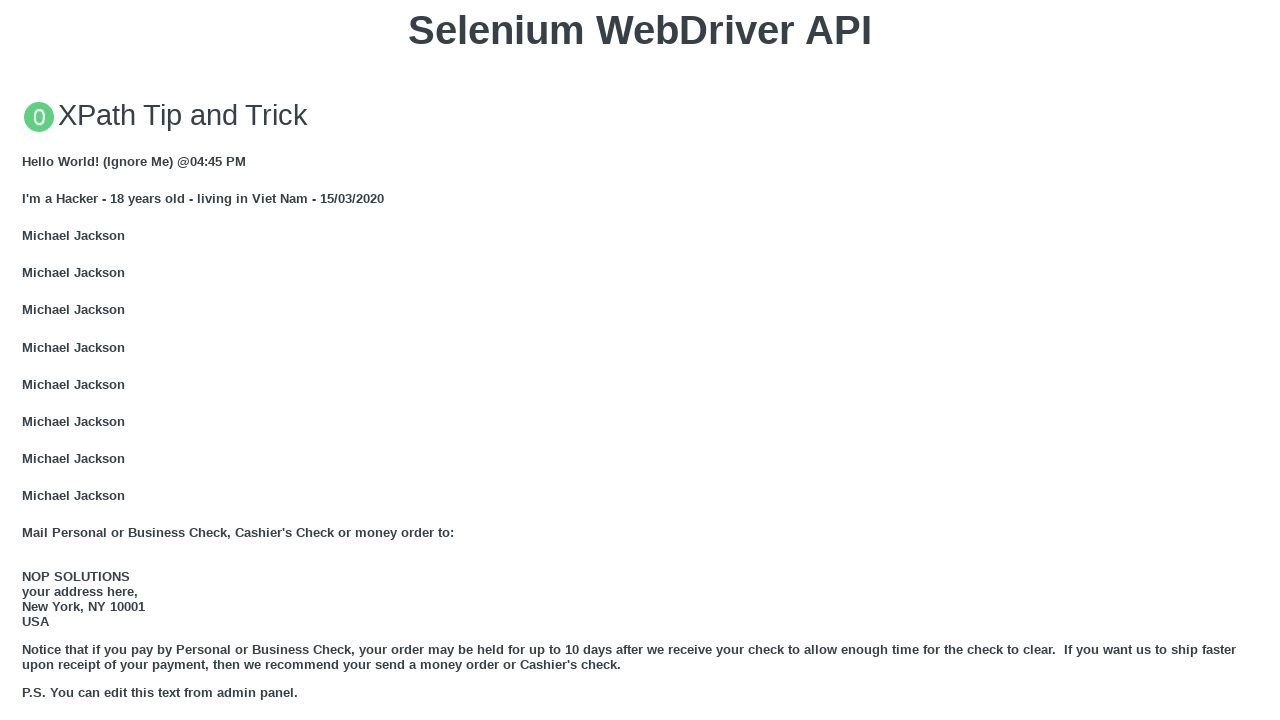

Checked if email field is visible
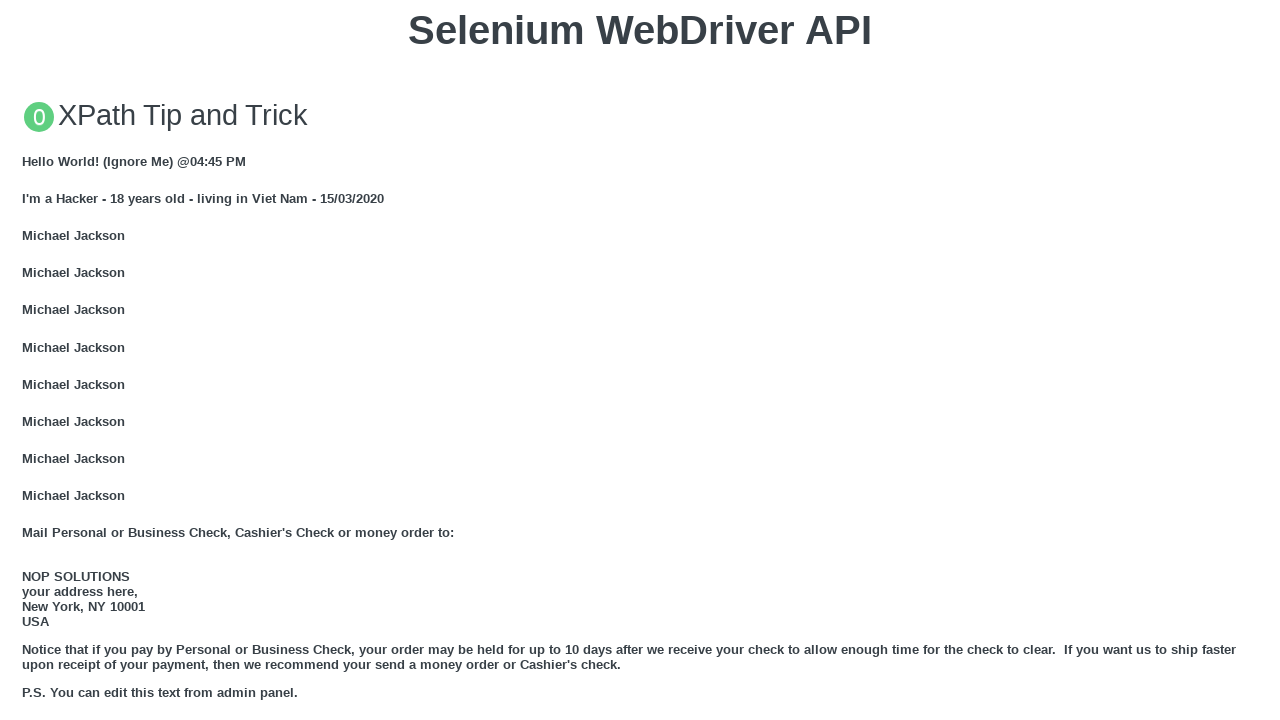

Filled email field with 'Automation FC' on #mail
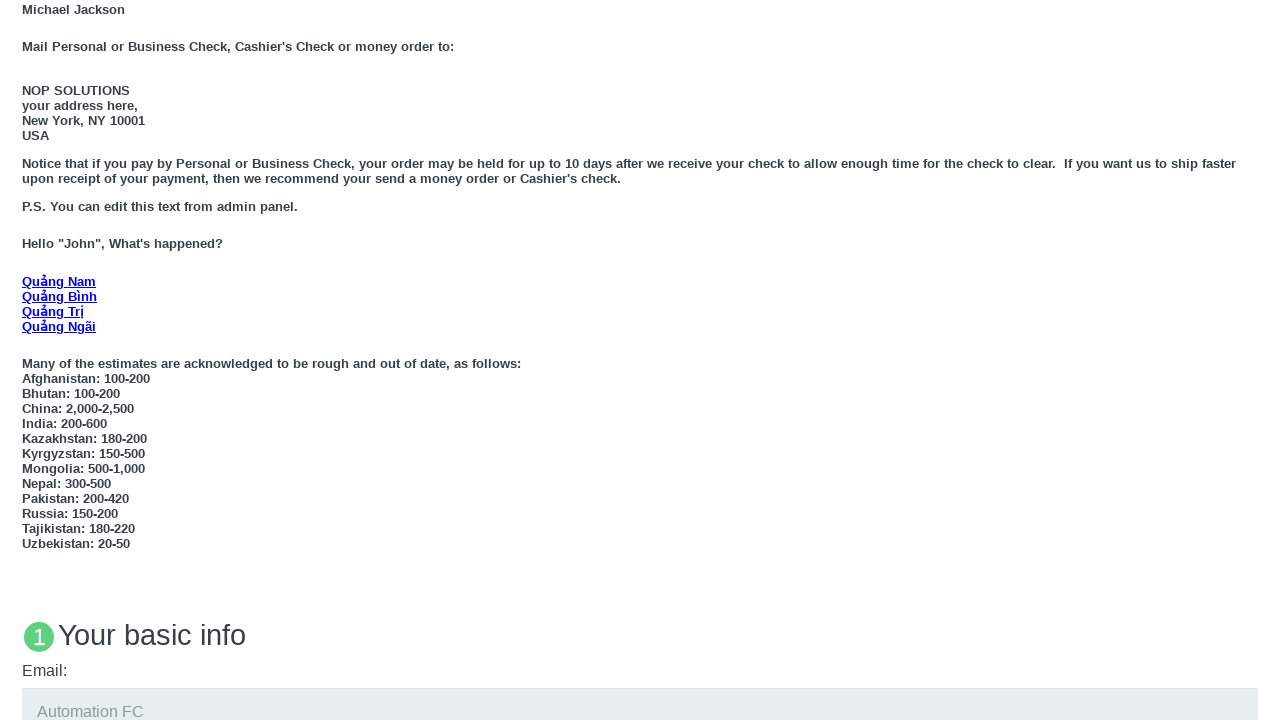

Checked if education field is visible
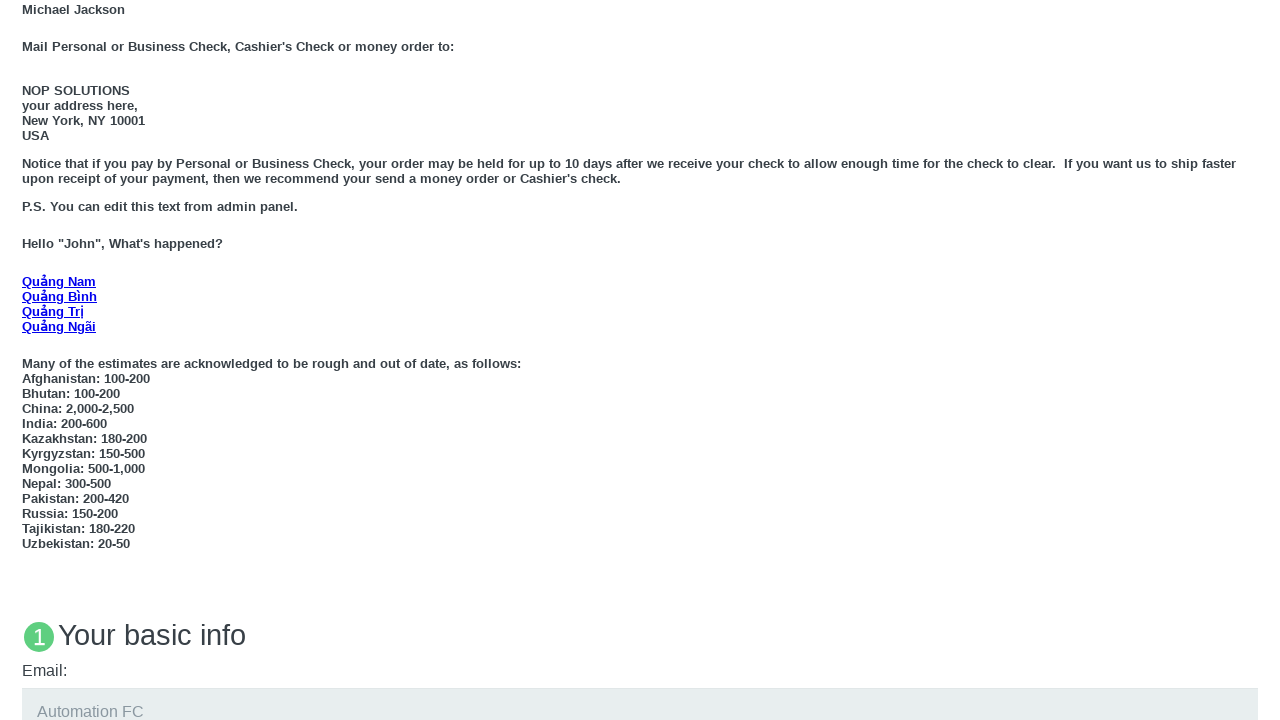

Filled education field with 'Automation FC' on #edu
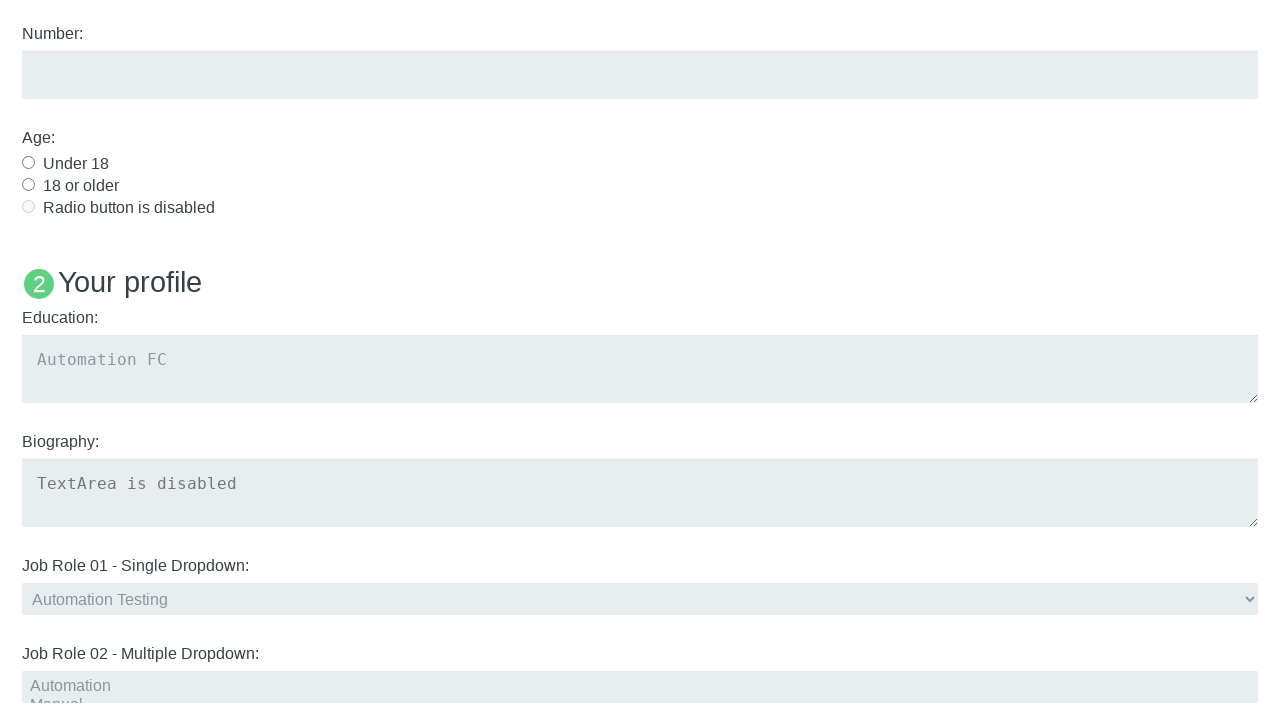

Checked if 'Under 18' radio button is visible
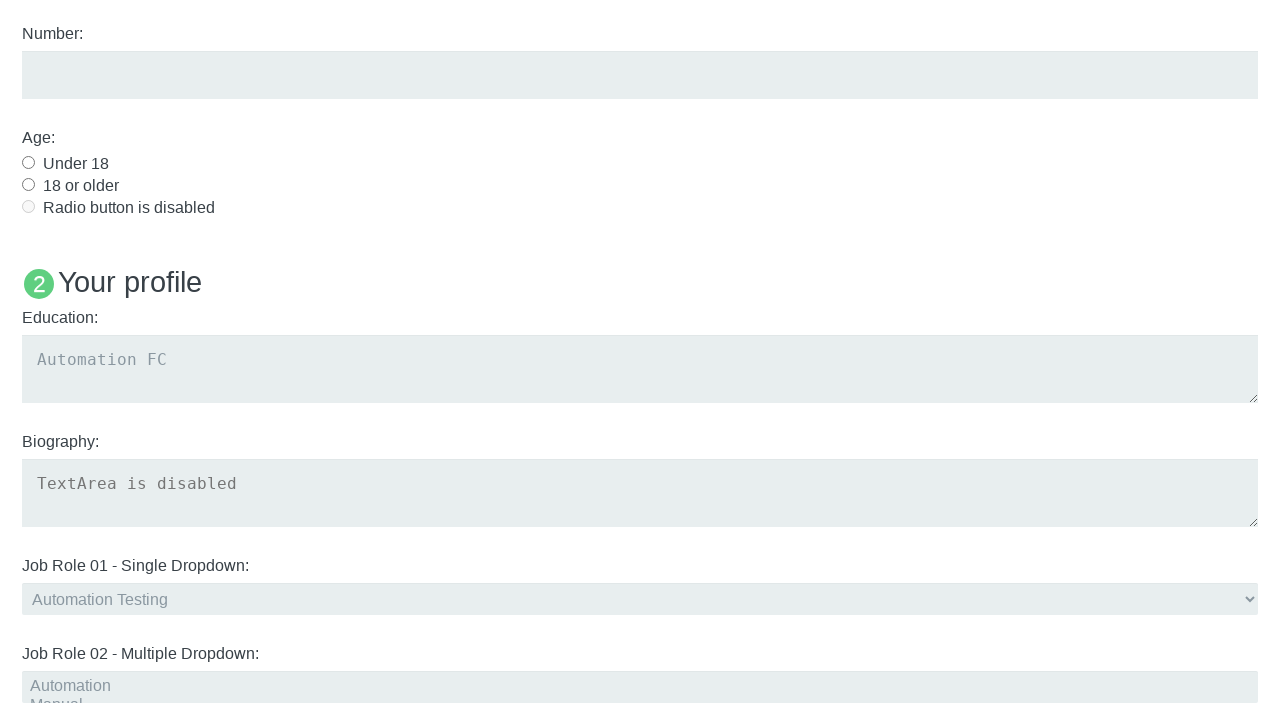

Clicked 'Under 18' radio button at (28, 162) on #under_18
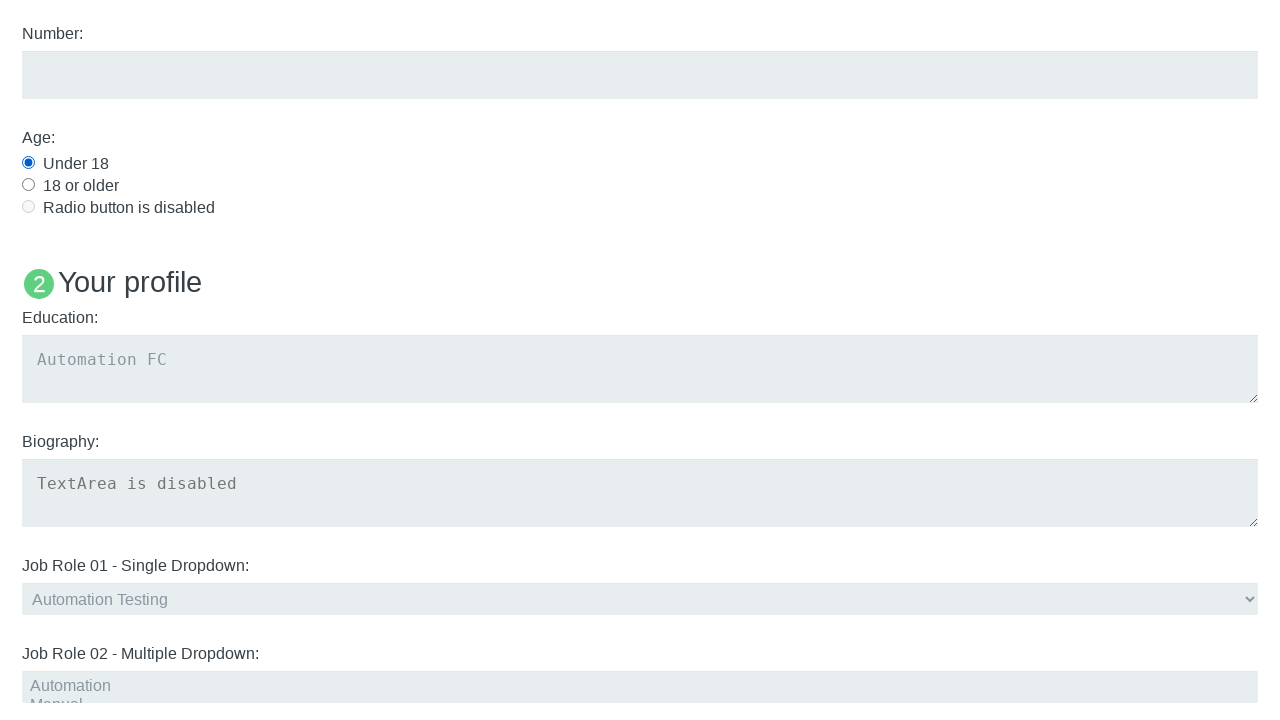

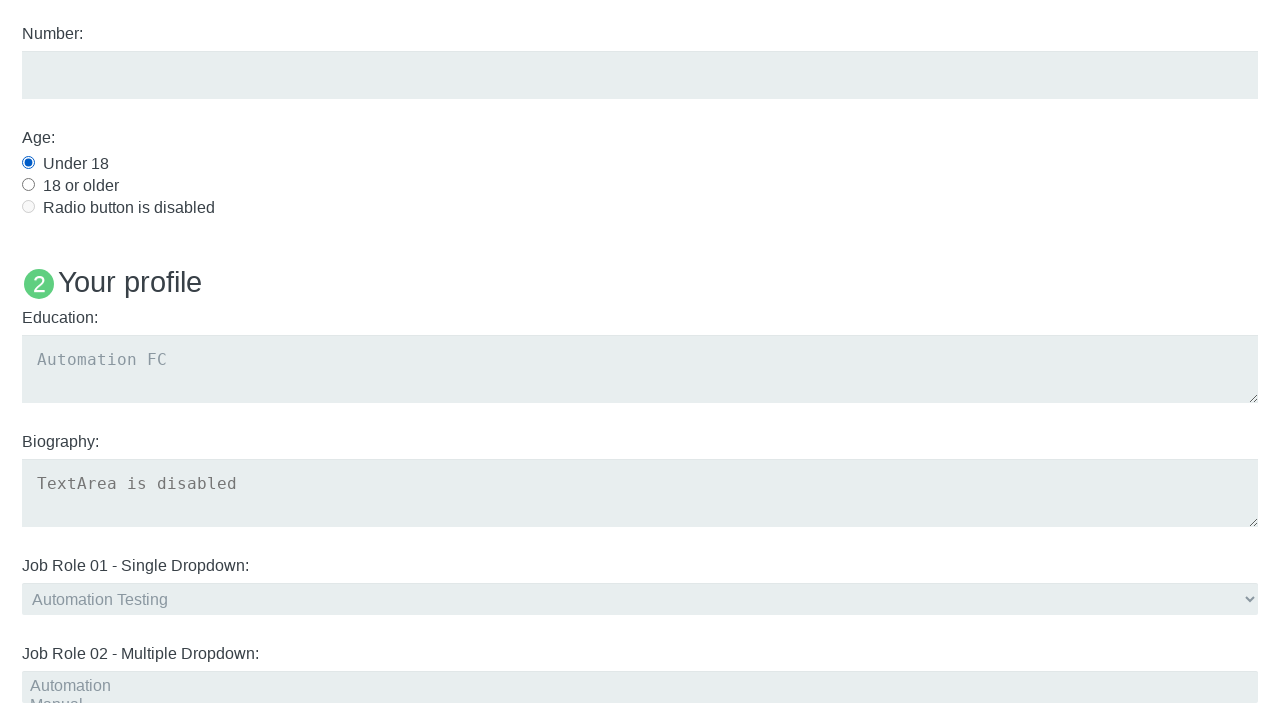